Basic browser navigation test that loads the DemoQA homepage and refreshes the page to verify basic browser functionality.

Starting URL: https://demoqa.com/

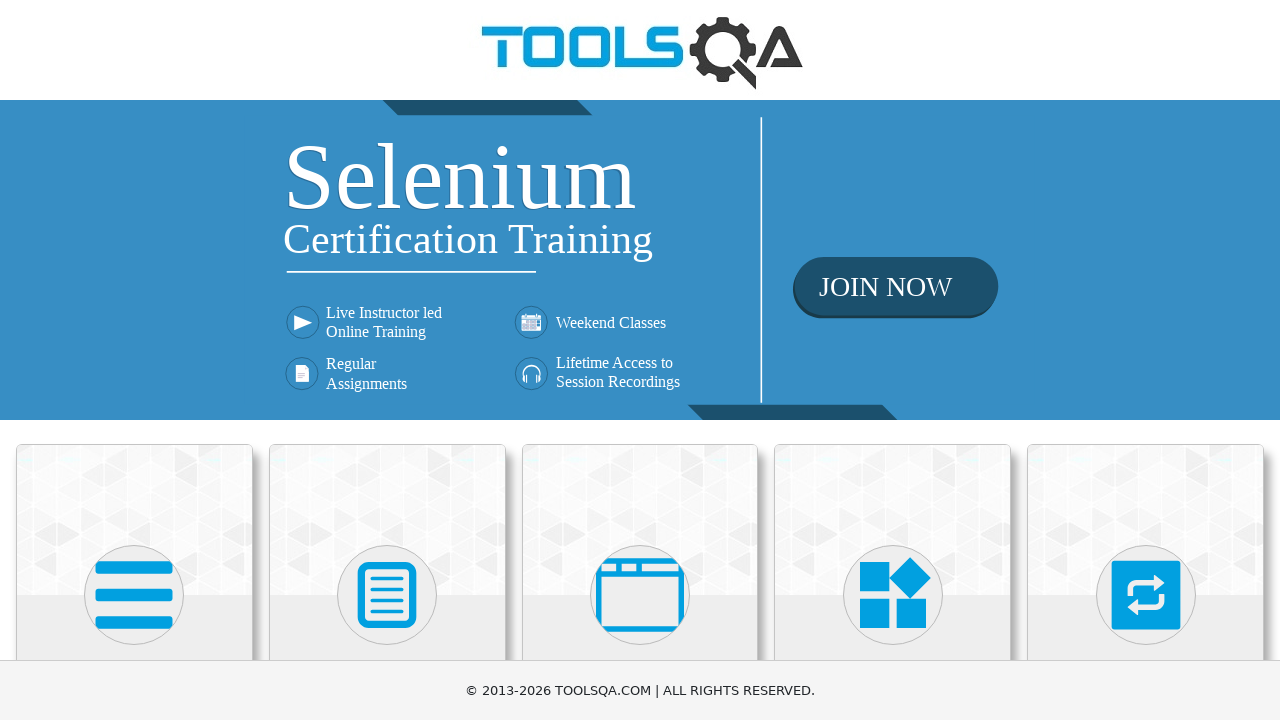

Reloaded the DemoQA homepage
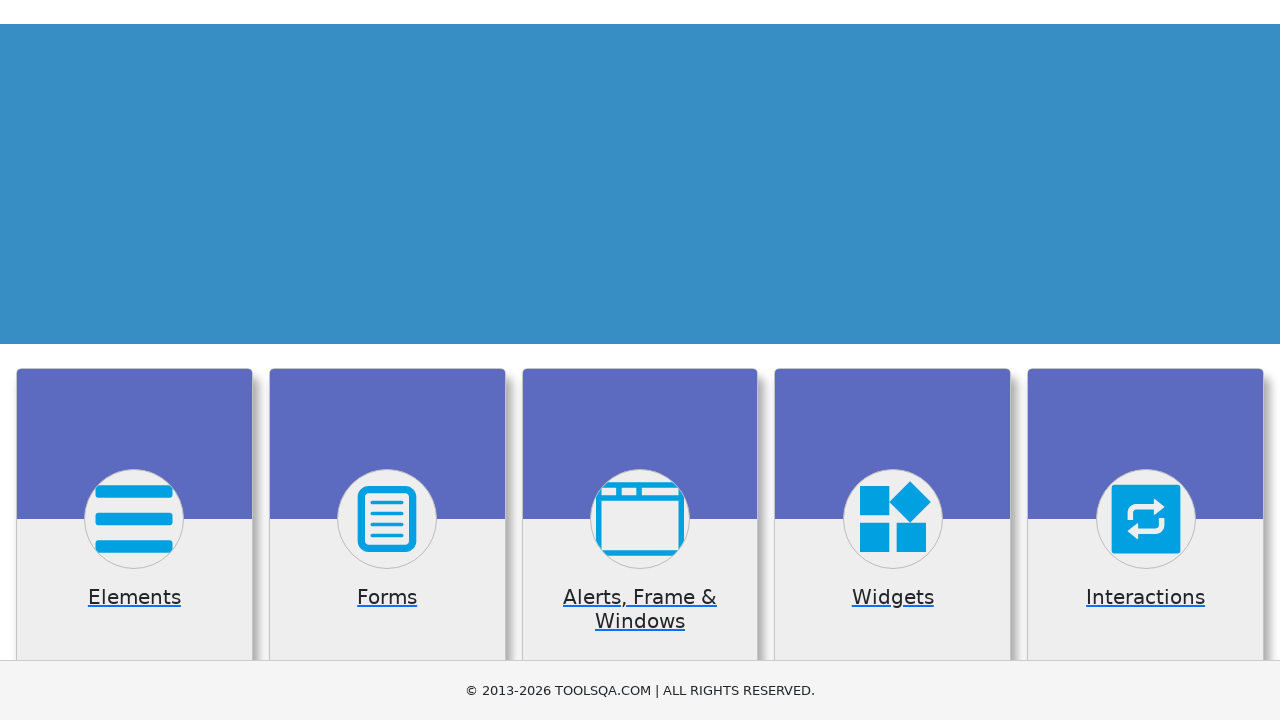

Page fully loaded after refresh (domcontentloaded event)
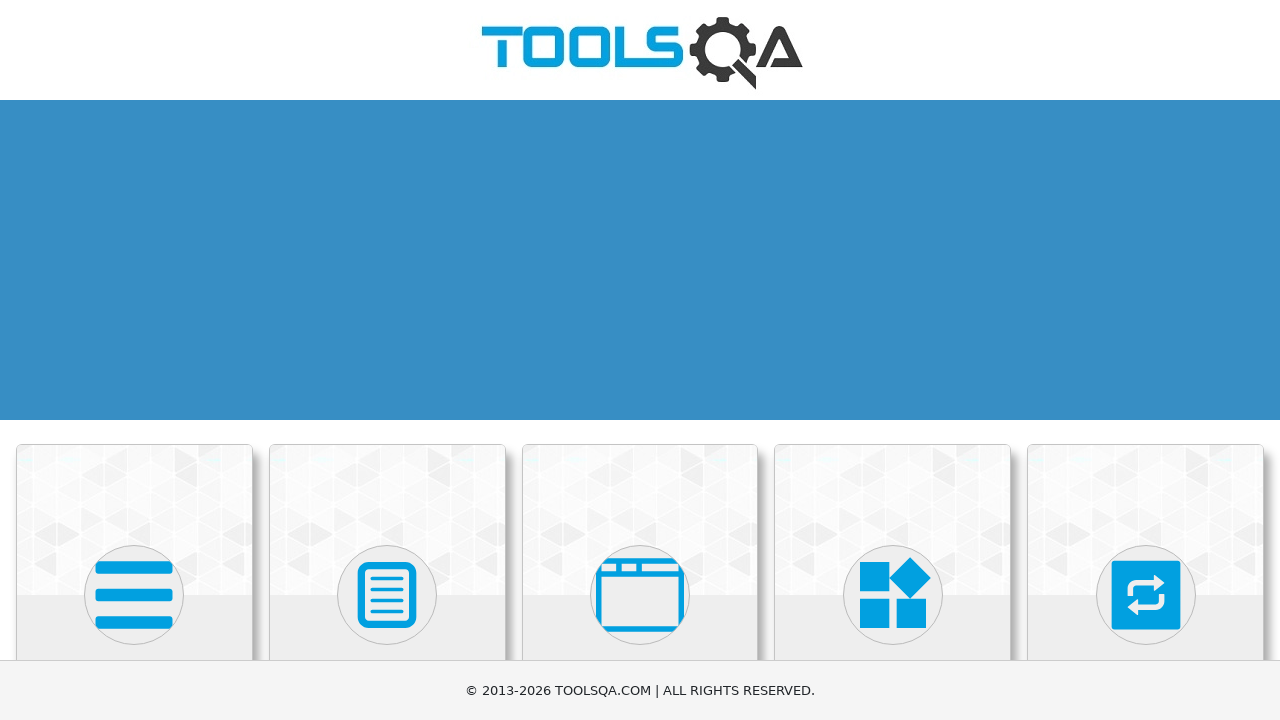

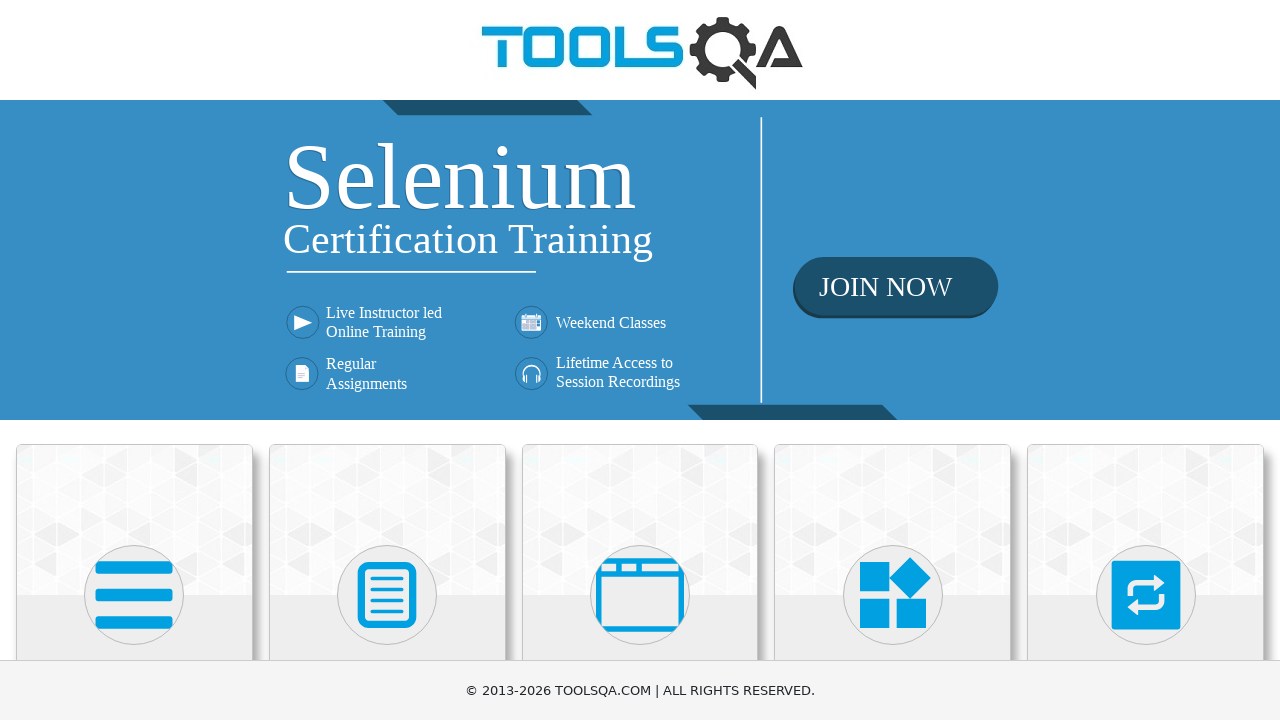